Tests opting out of A/B tests by adding an Optimizely opt-out cookie before navigating to the A/B test page.

Starting URL: http://the-internet.herokuapp.com

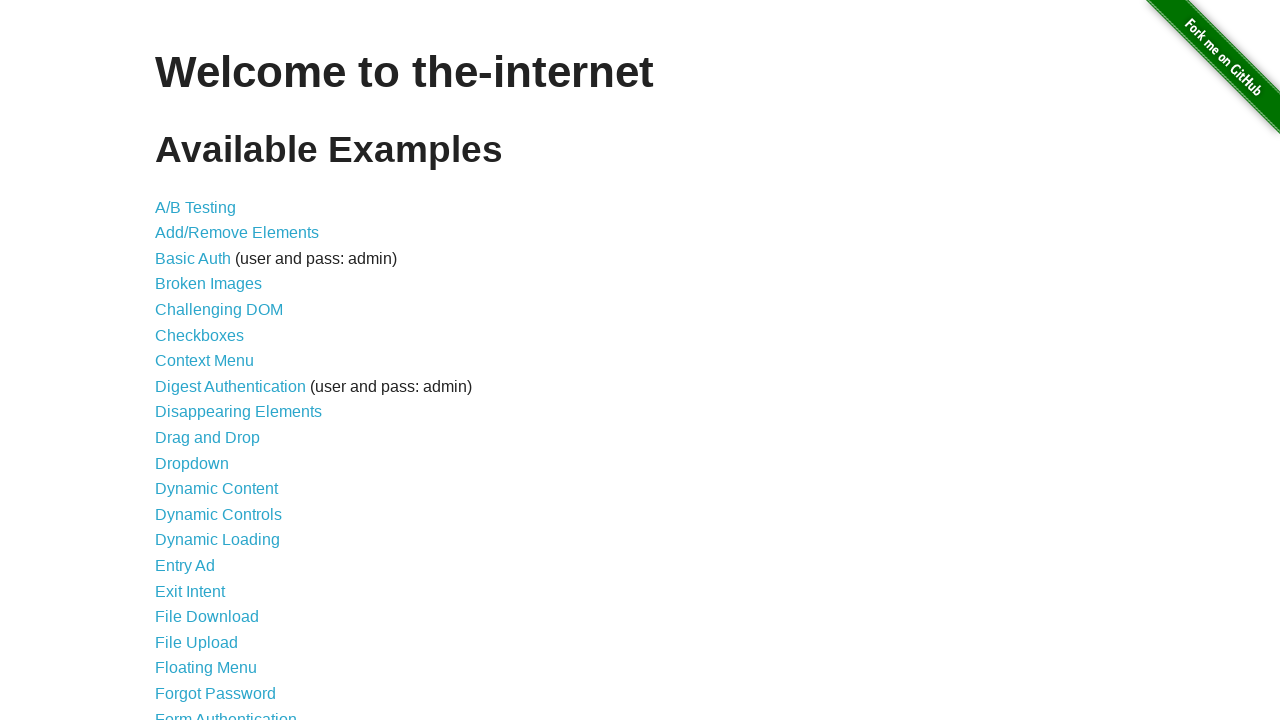

Added Optimizely opt-out cookie to context
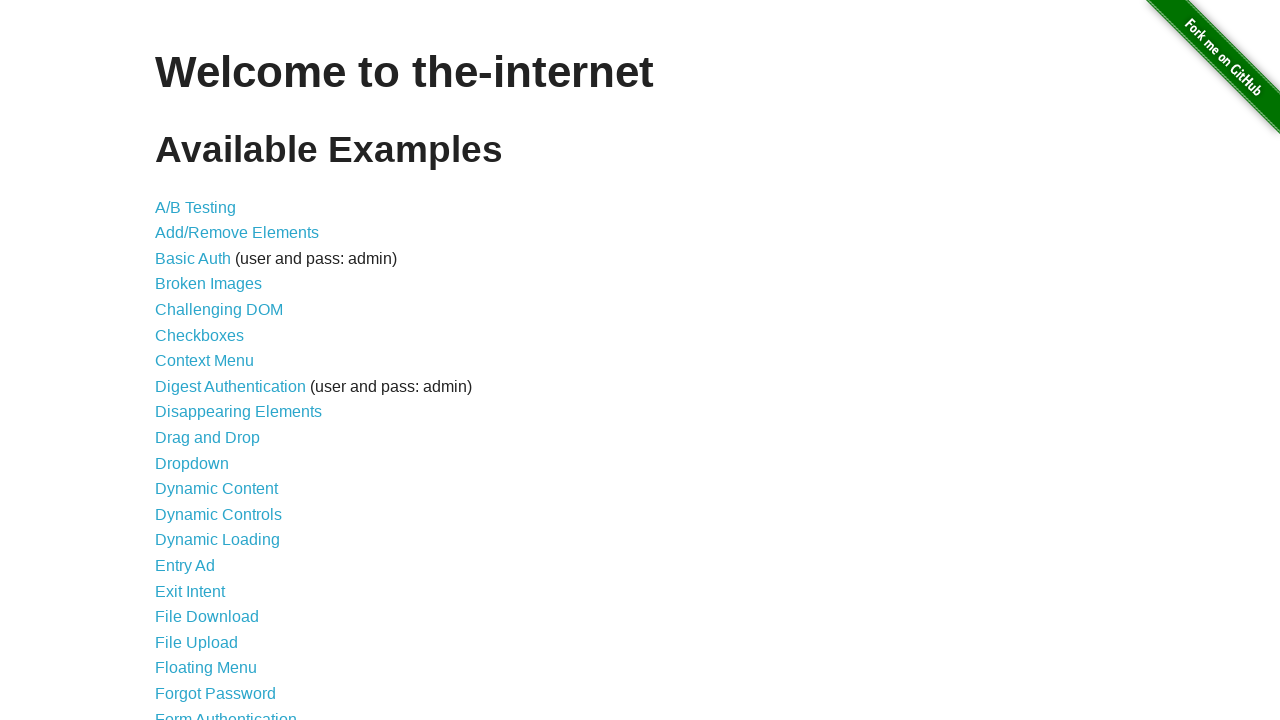

Navigated to A/B test page
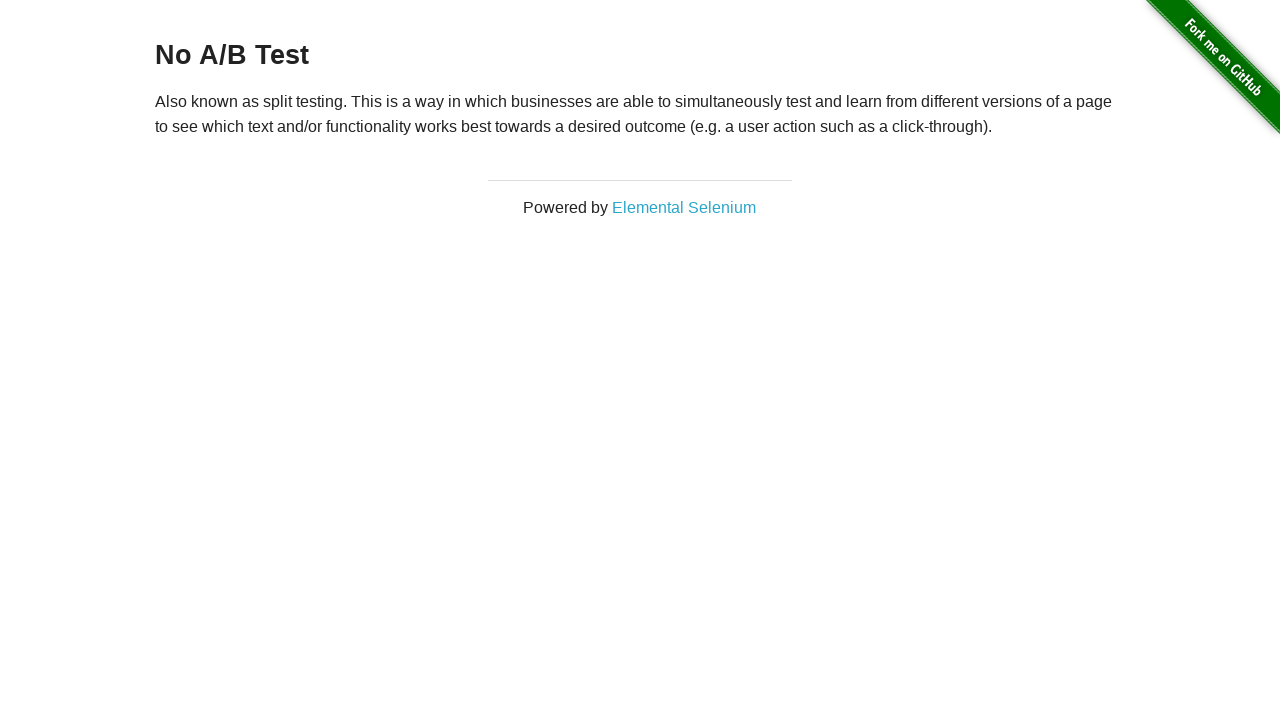

Retrieved heading text from page
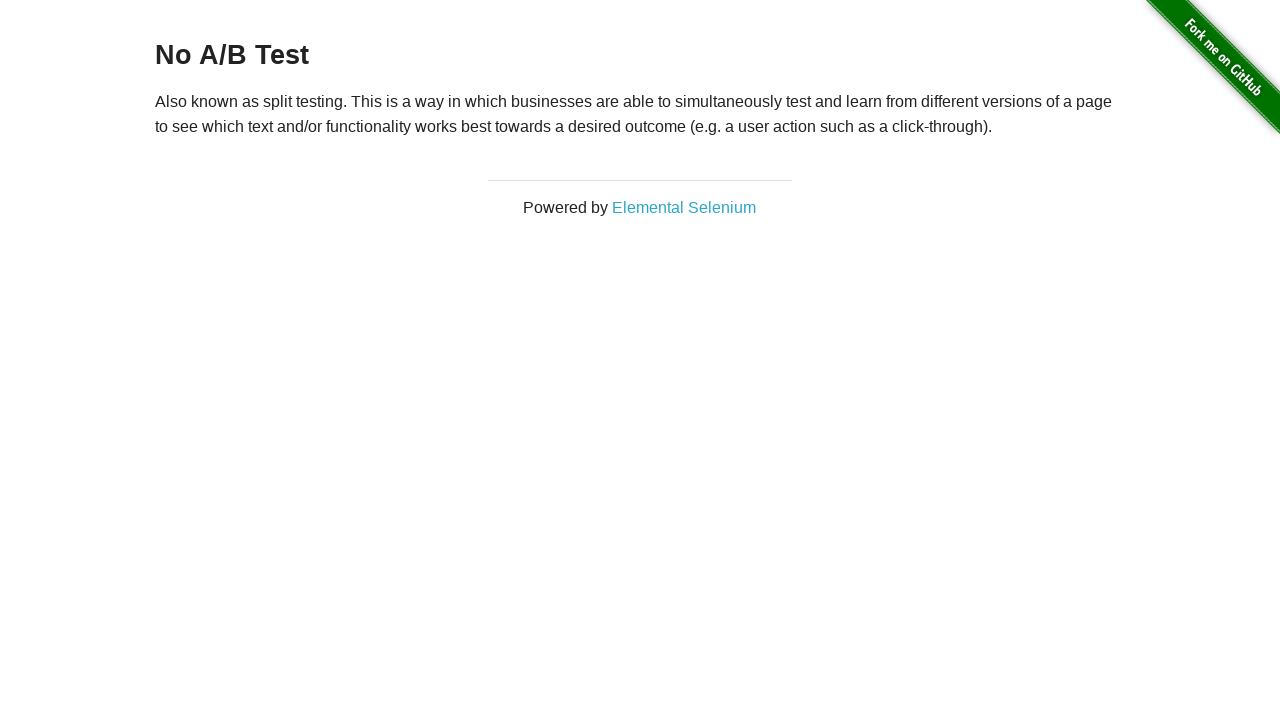

Asserted that heading starts with 'No A/B Test' - opted out successfully
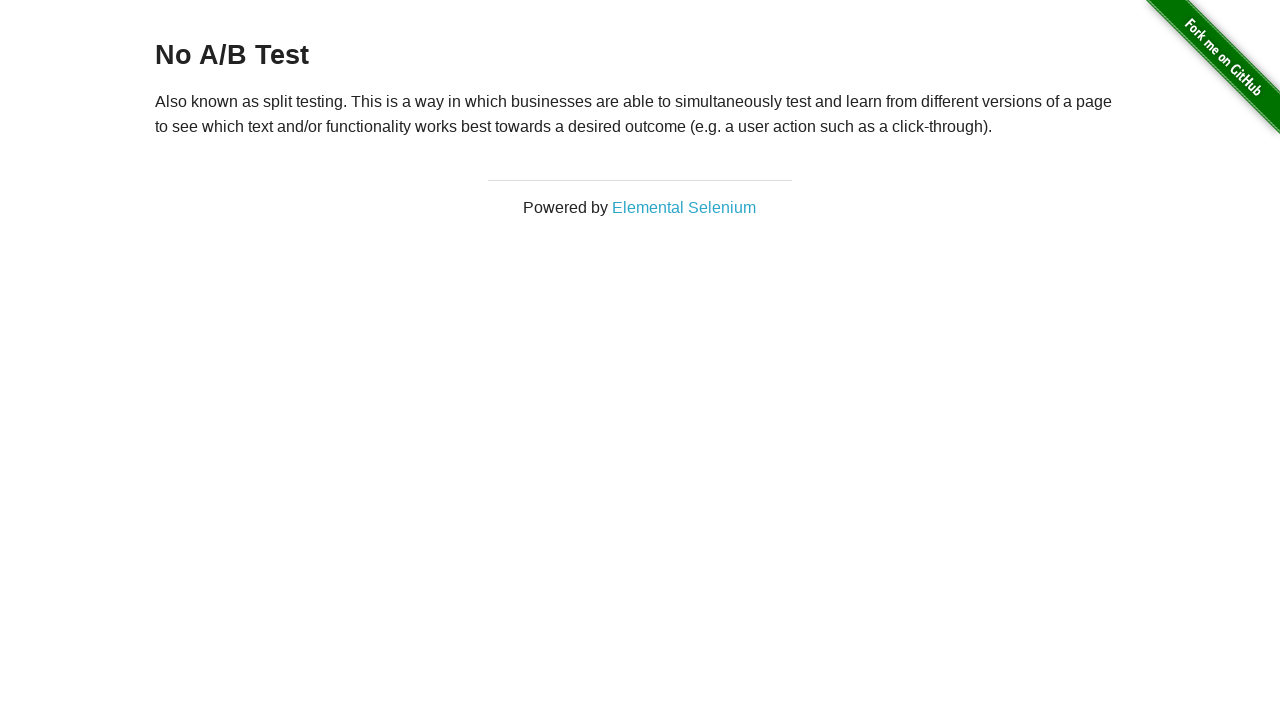

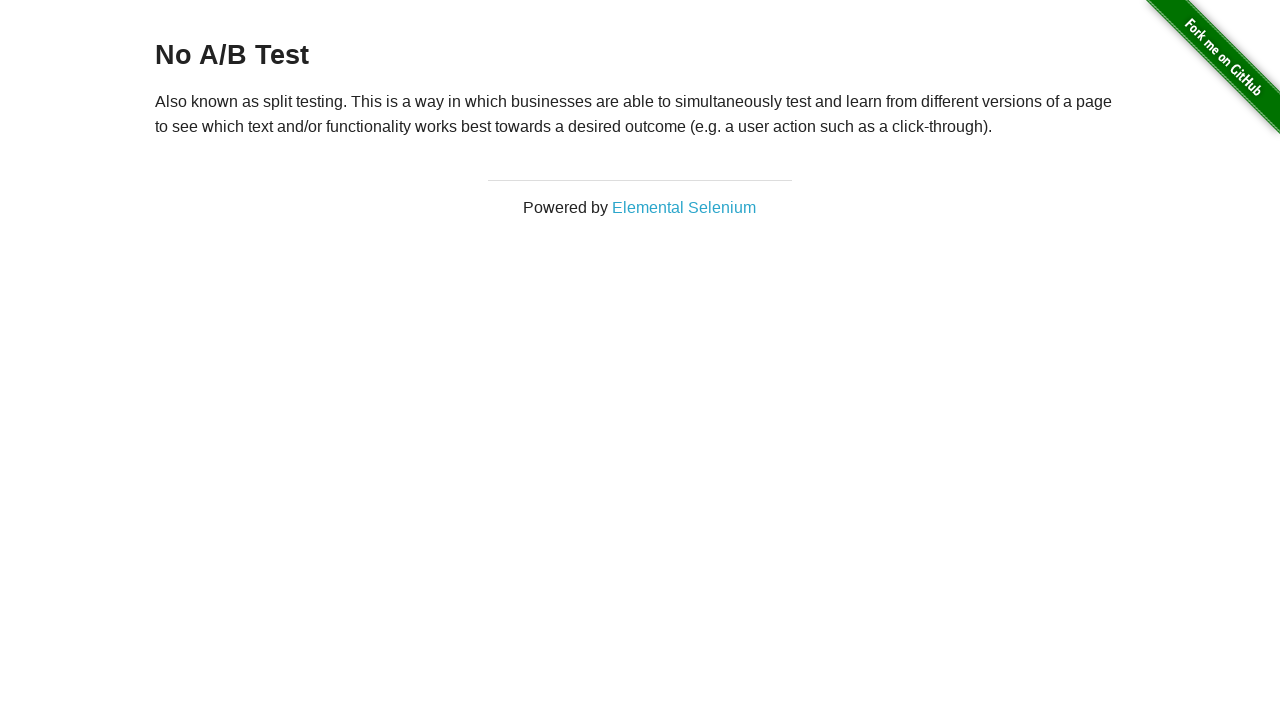